Tests CSS selector form by filling multiple input fields with various CSS selector patterns including ID, class, and attribute selectors

Starting URL: https://syntaxprojects.com/cssSelector.php

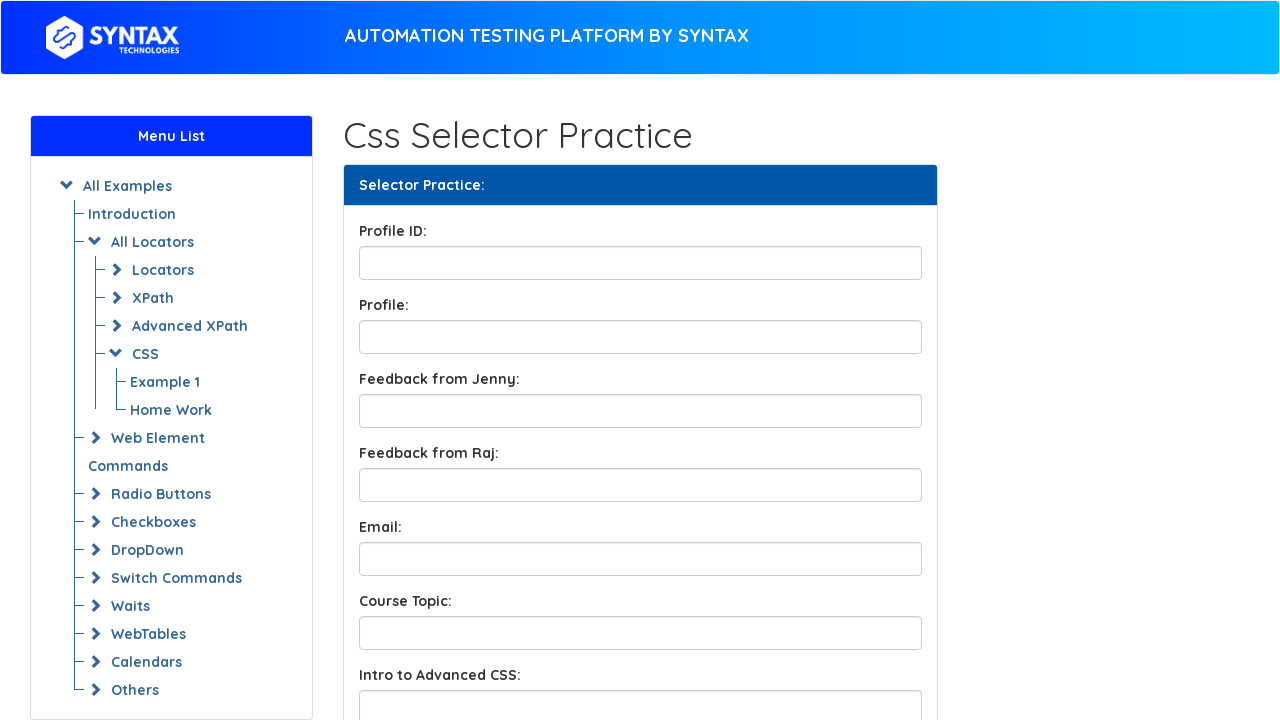

Filled profile ID field with 'TTU354467' using ID selector on input#profileID
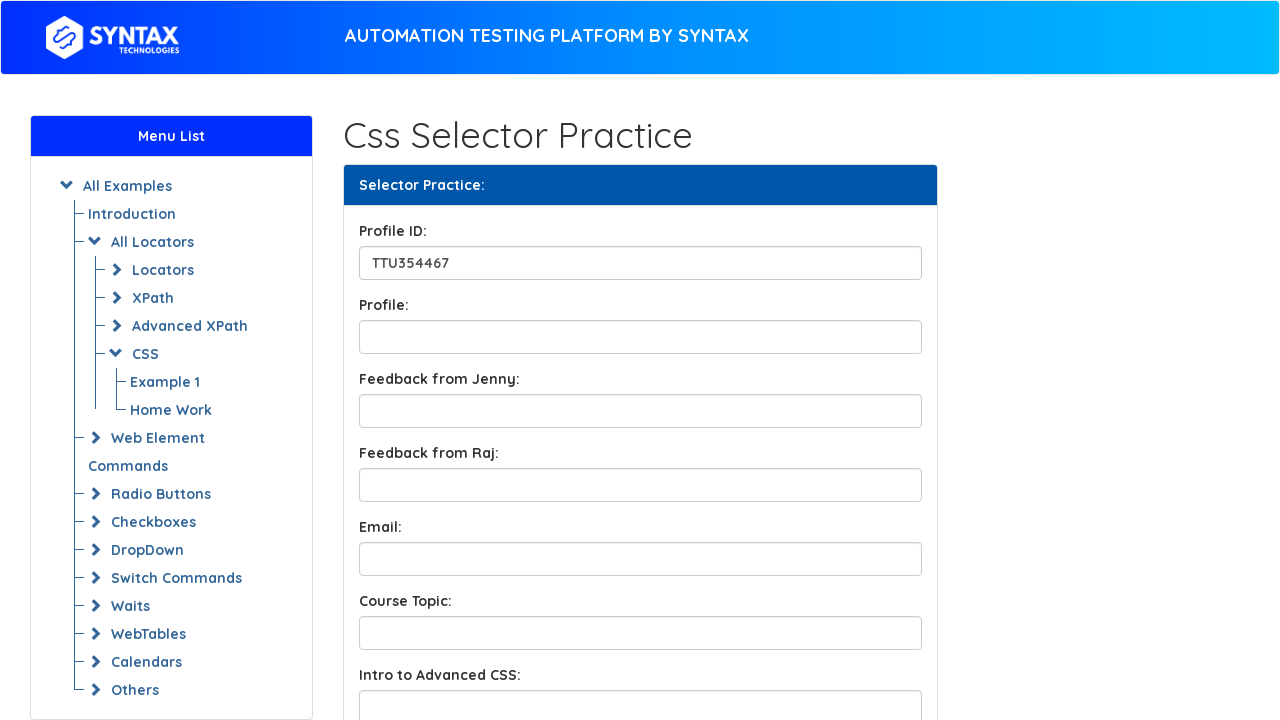

Filled profile box field with 'T97458663' using ID selector on input#profileBox
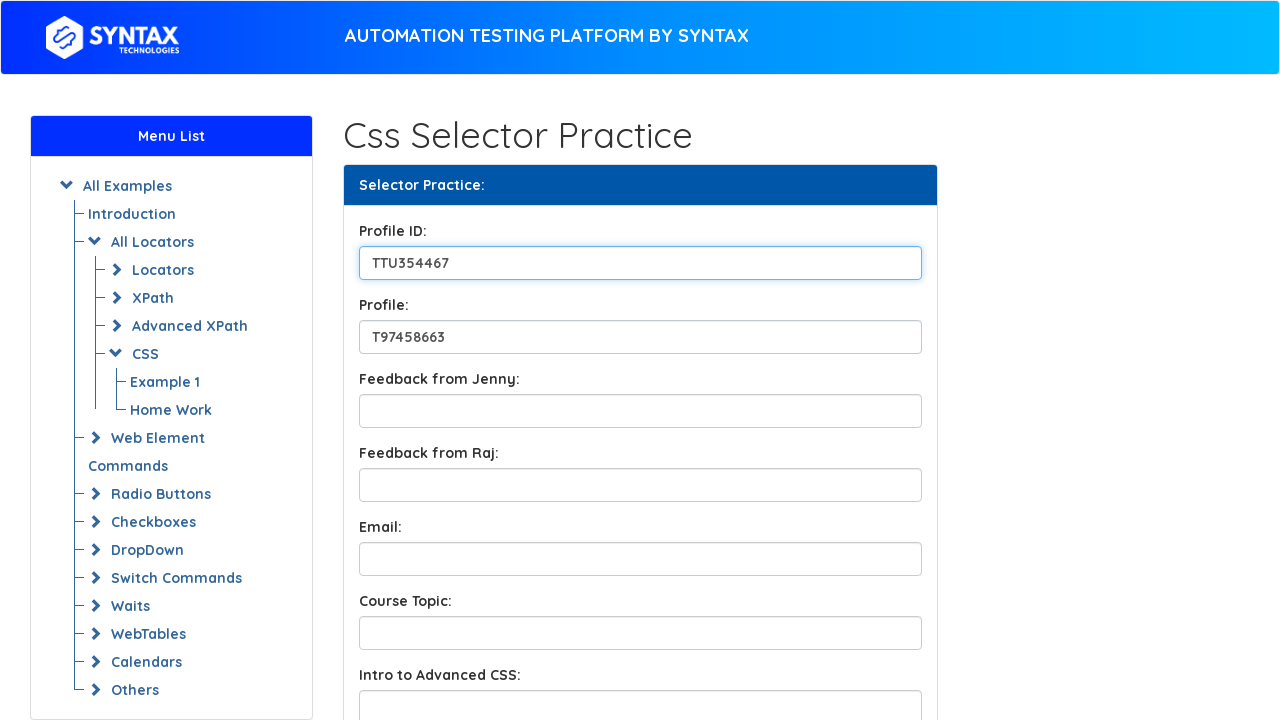

Filled feedback from Jenny field with 'Hi From Jenny!' using class selector on input.form-control.feedbackBox1
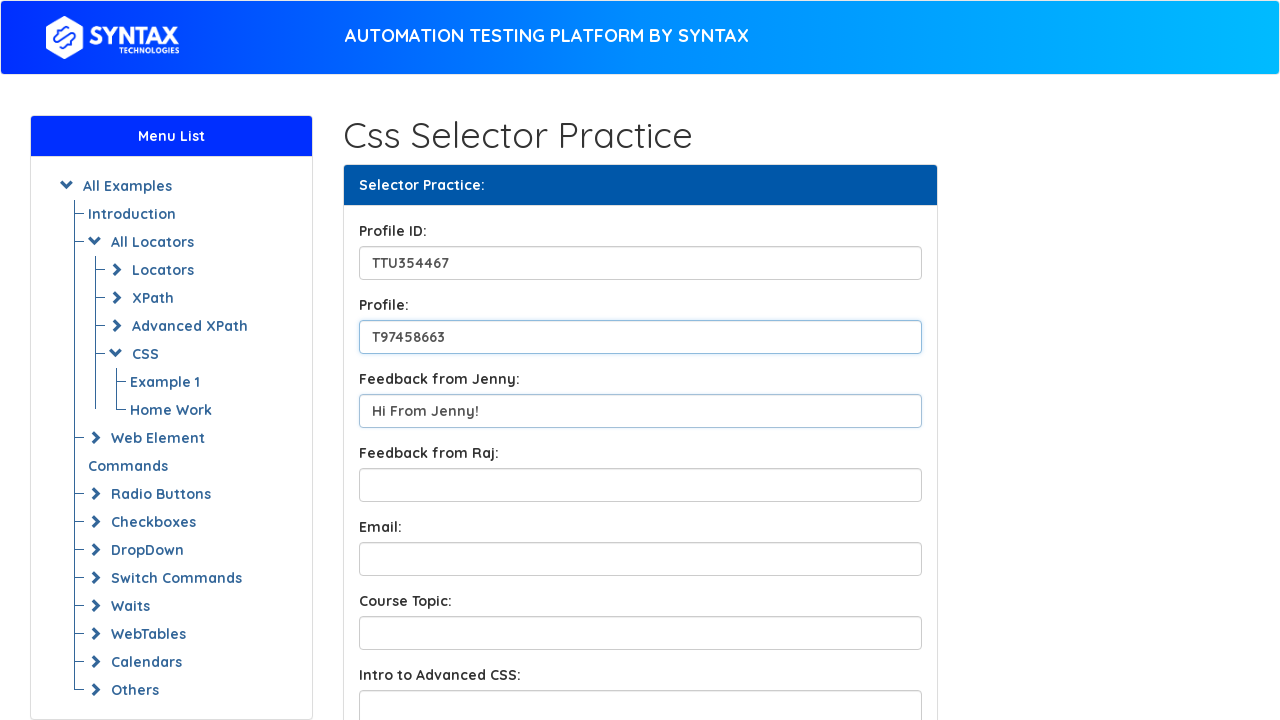

Filled feedback from Raj field with 'Hello From Raj!' using partial class attribute selector on input[class*='feedbackBox2']
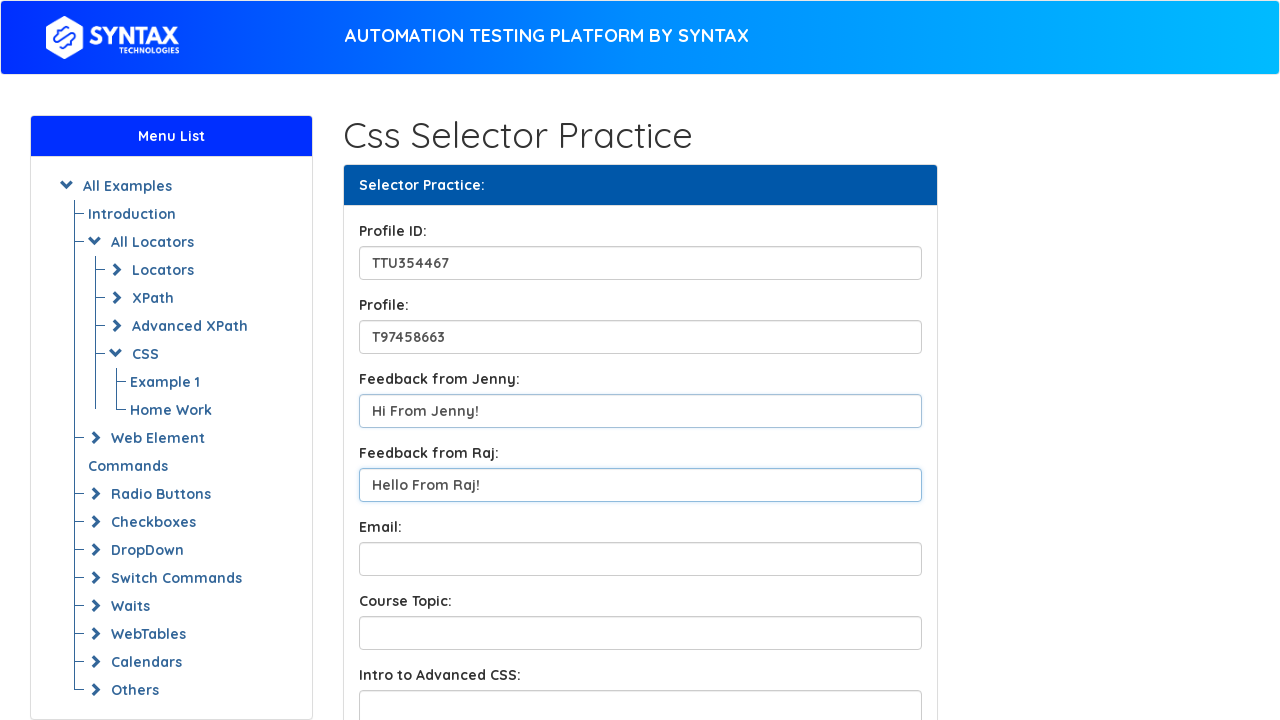

Filled email field with 'email#123@gmail.com' using starts-with attribute selector on input[name^='email']
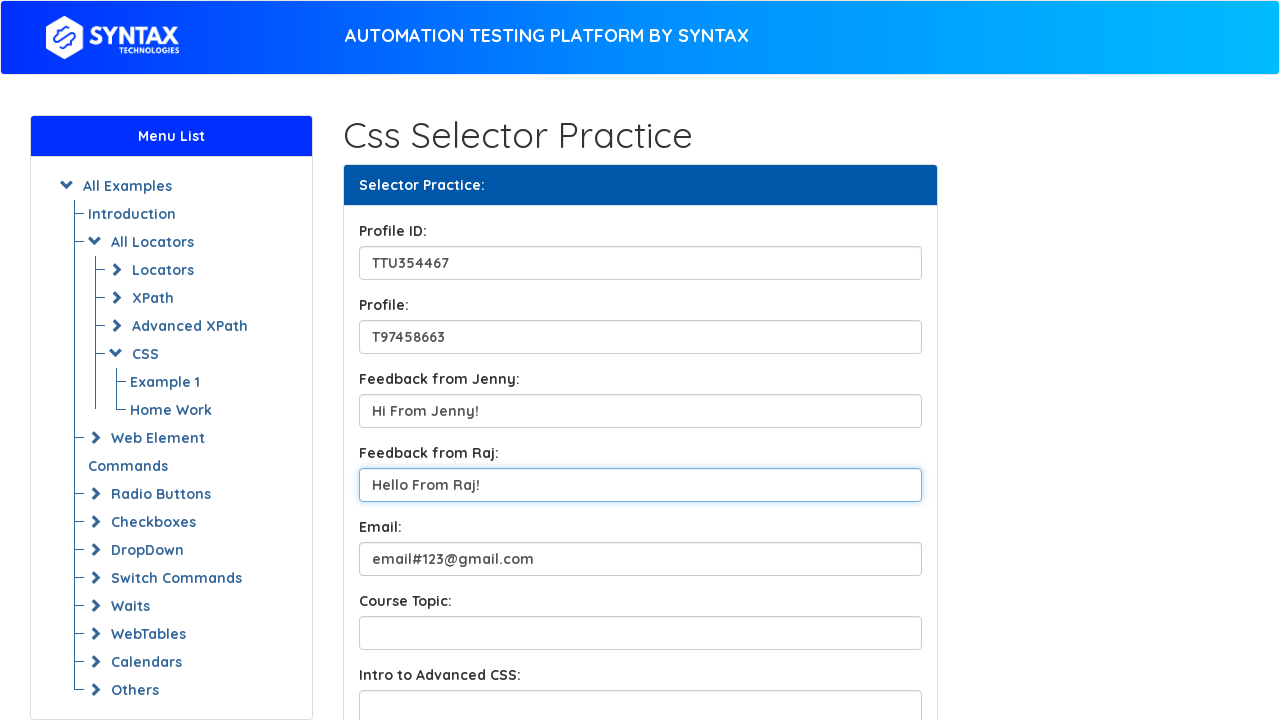

Filled course topic field with 'Java' using starts-with attribute selector on input[name^='23content']
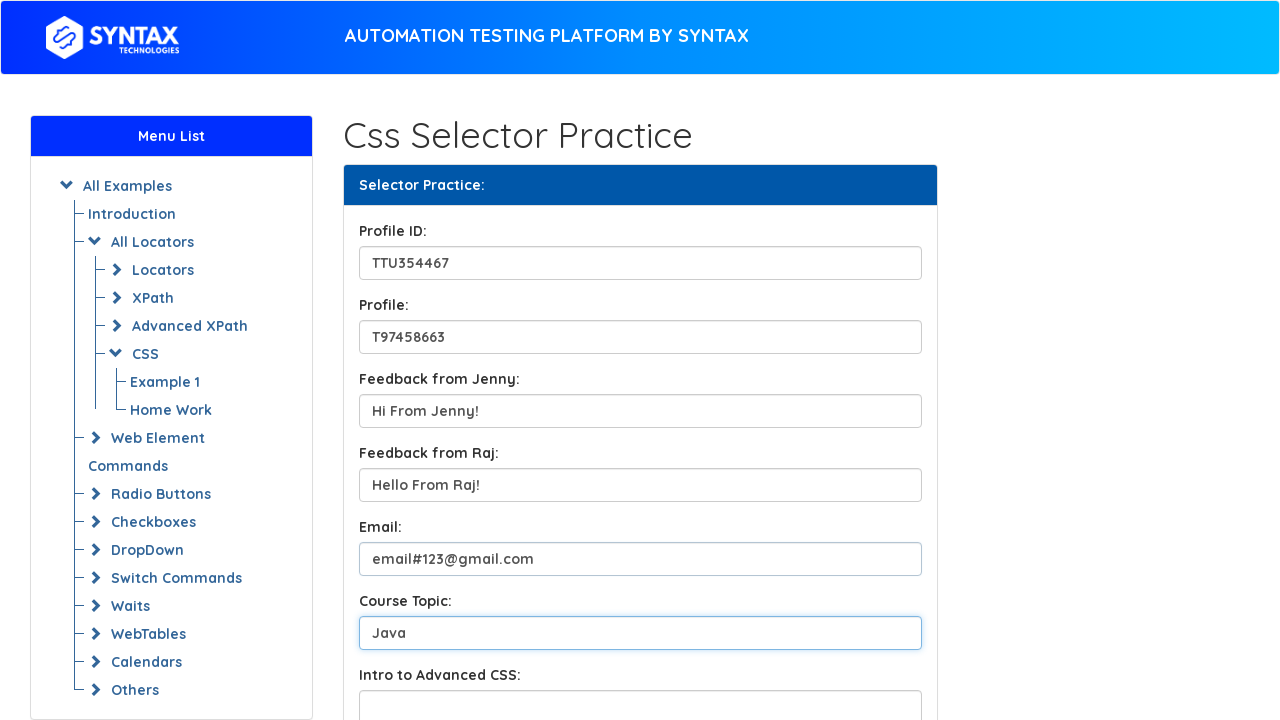

Filled advanced CSS field with 'This is an Advanced Css' using ends-with attribute selector on input[name$='IntroInput556']
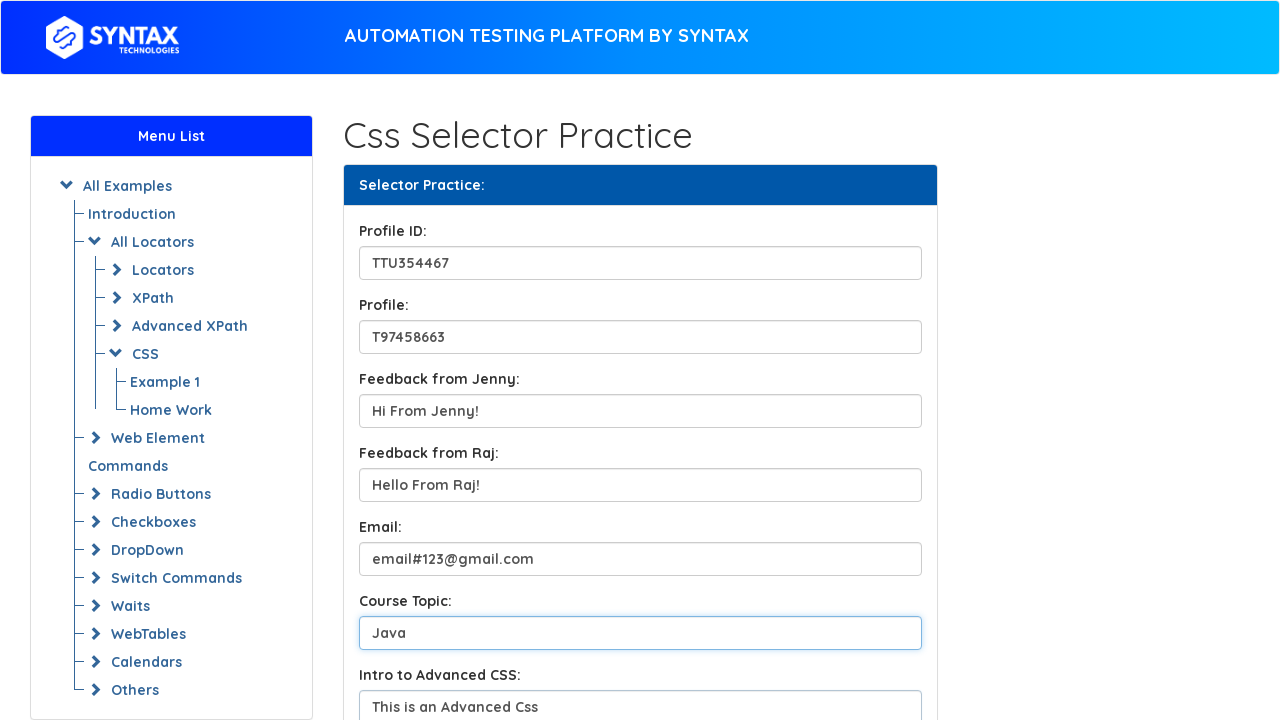

Filled conclusion field with 'This is a conclusion' using contains attribute selector on input[name*='45conclusion345Input']
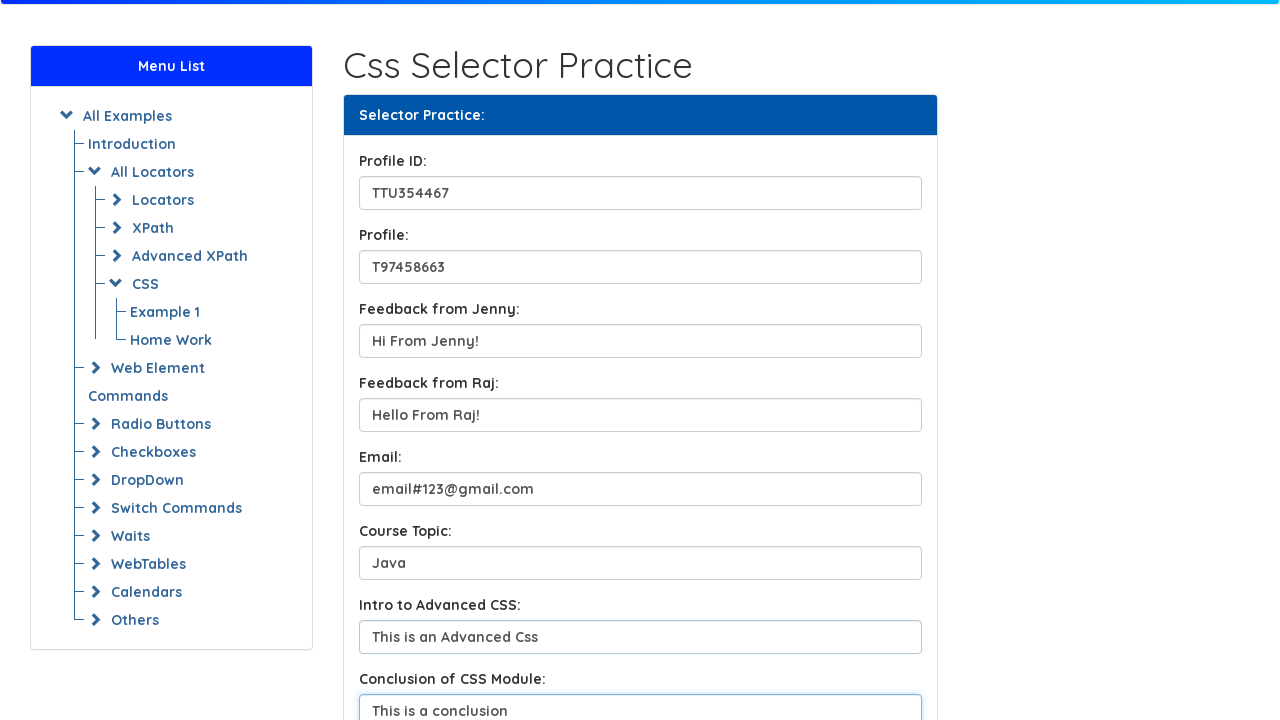

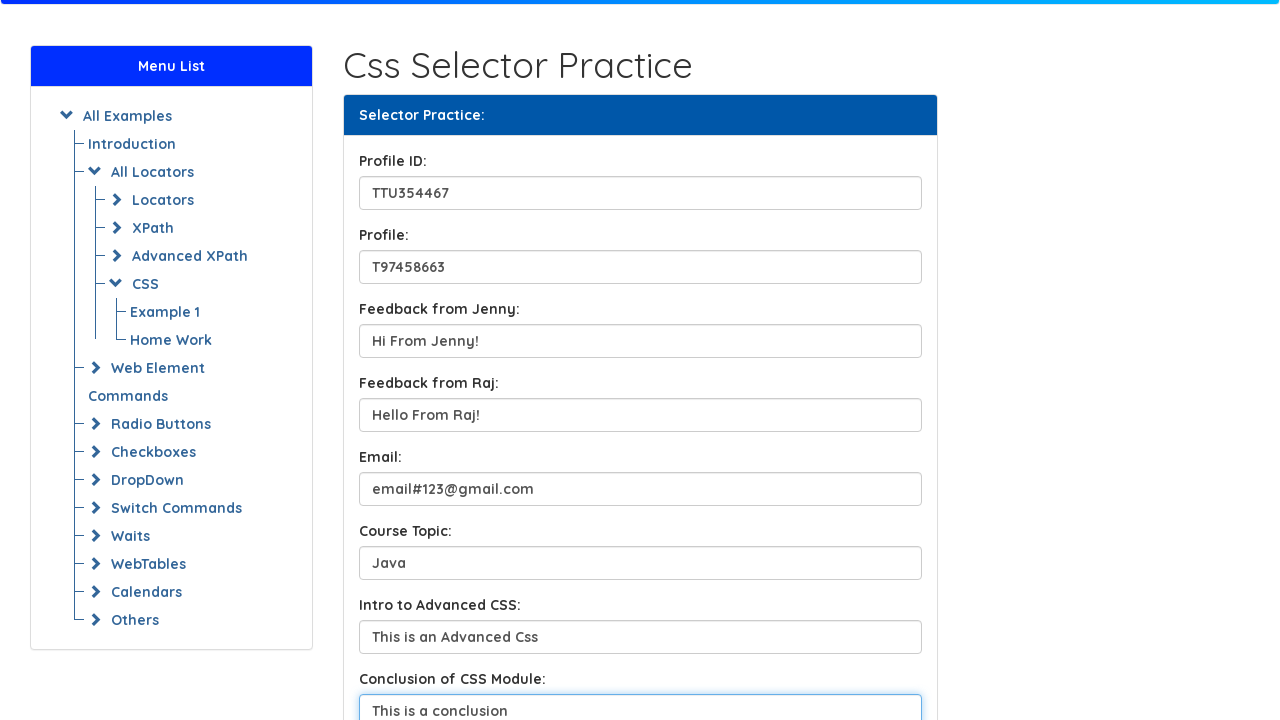